Tests rapid completion of multiple todos in quick succession

Starting URL: https://todomvc.com/examples/react/dist/

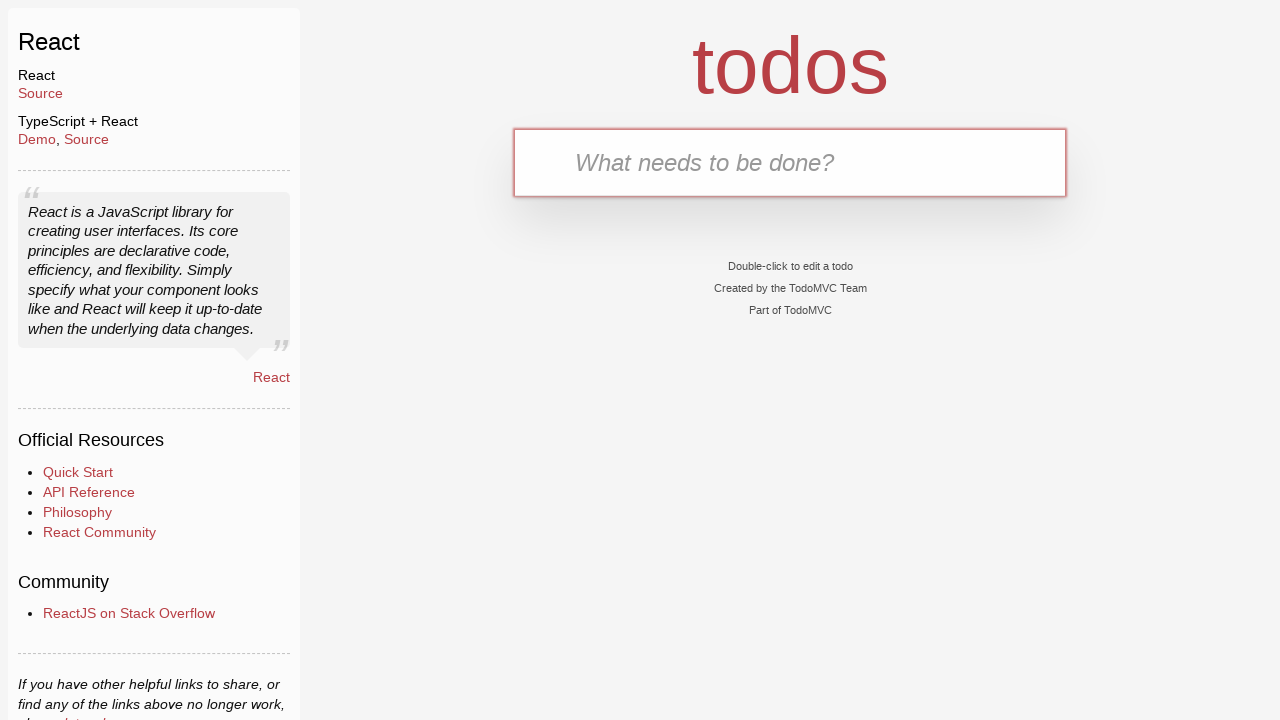

Filled todo input with 'Complete 1' on internal:testid=[data-testid="text-input"s]
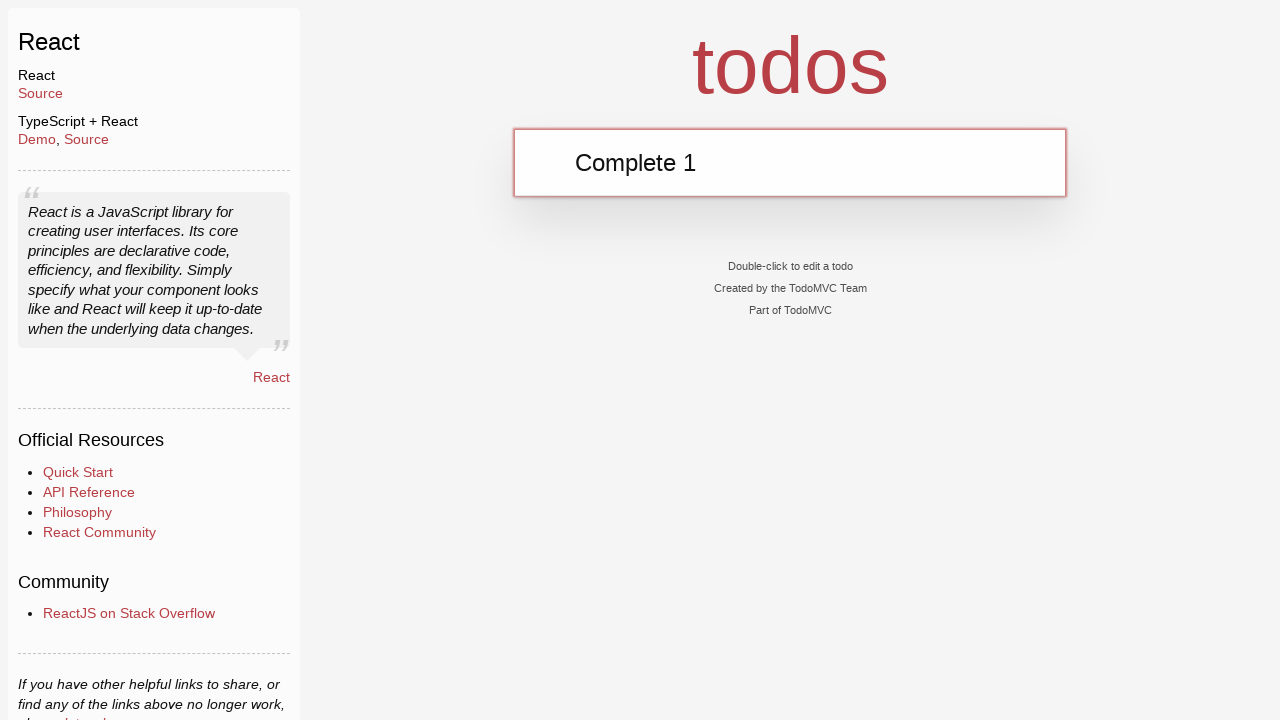

Pressed Enter to add 'Complete 1' to todo list on internal:testid=[data-testid="text-input"s]
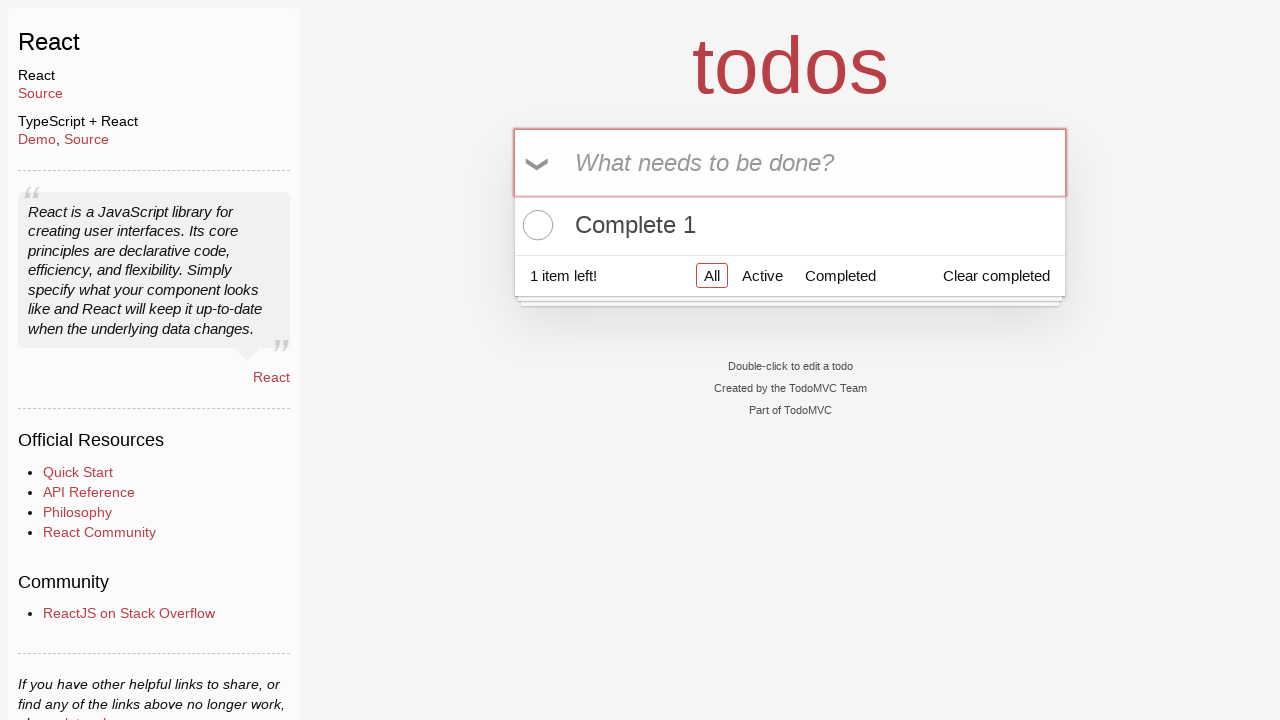

Filled todo input with 'Complete 2' on internal:testid=[data-testid="text-input"s]
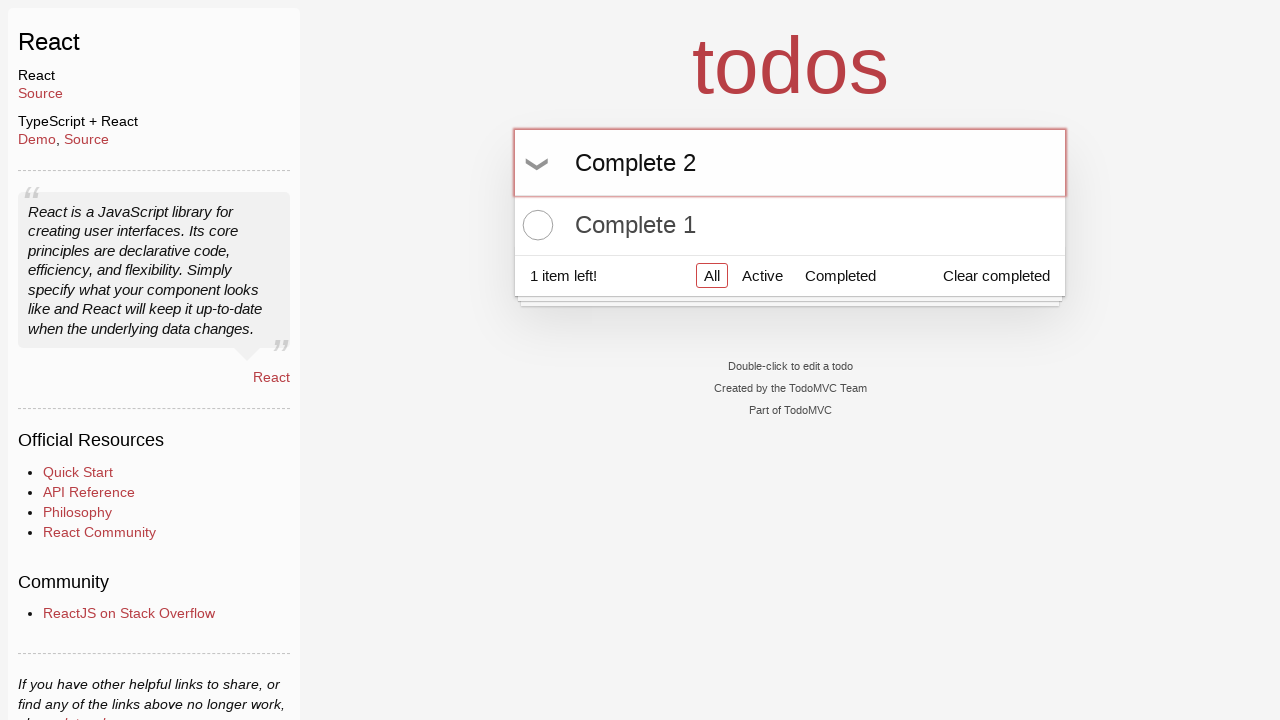

Pressed Enter to add 'Complete 2' to todo list on internal:testid=[data-testid="text-input"s]
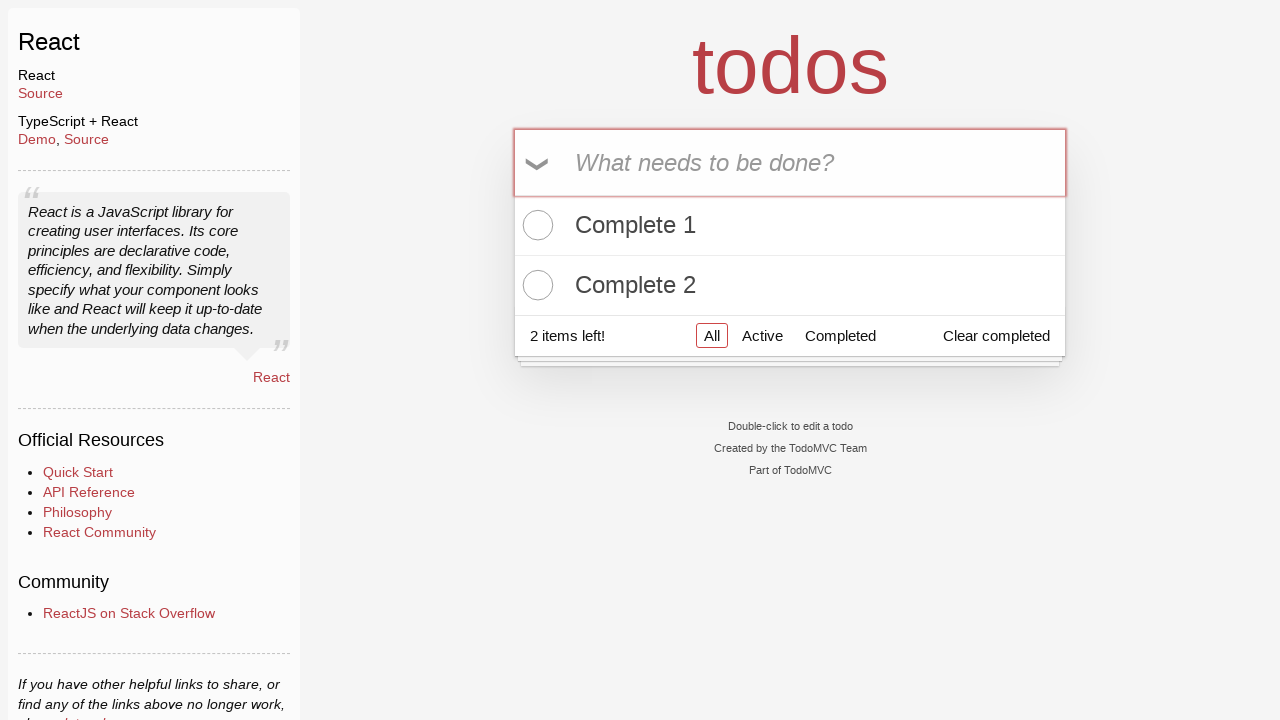

Filled todo input with 'Complete 3' on internal:testid=[data-testid="text-input"s]
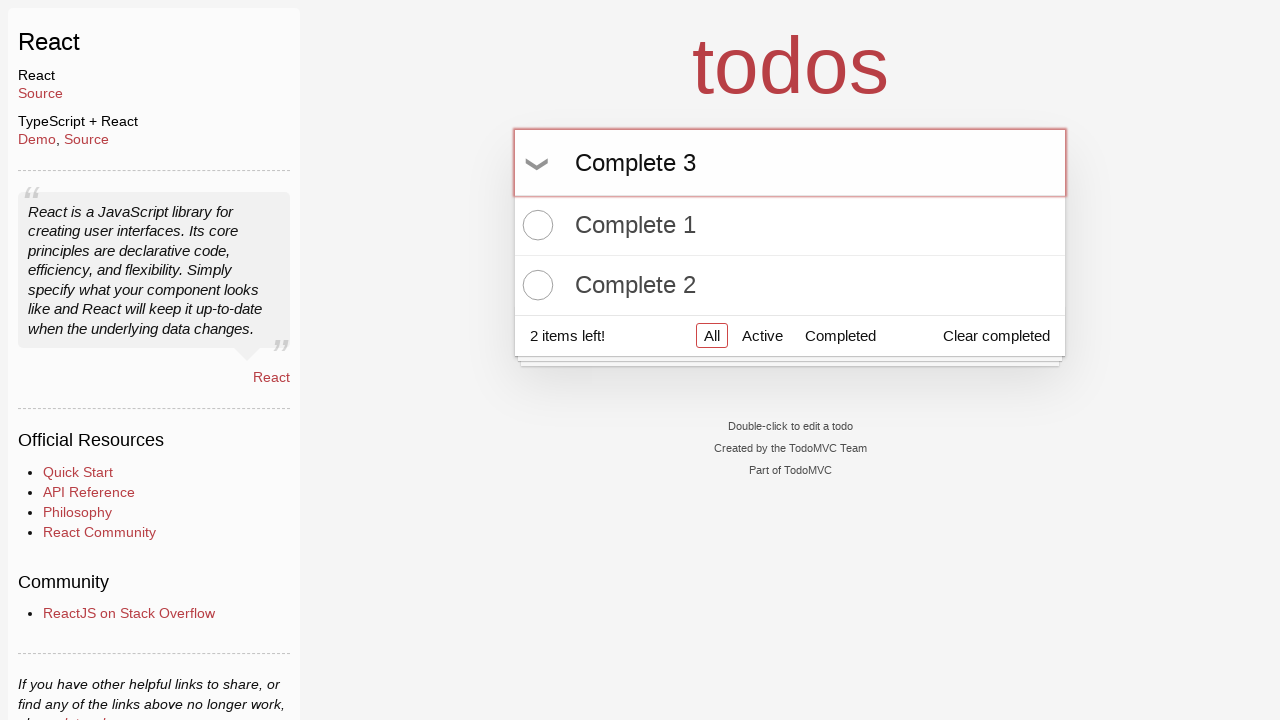

Pressed Enter to add 'Complete 3' to todo list on internal:testid=[data-testid="text-input"s]
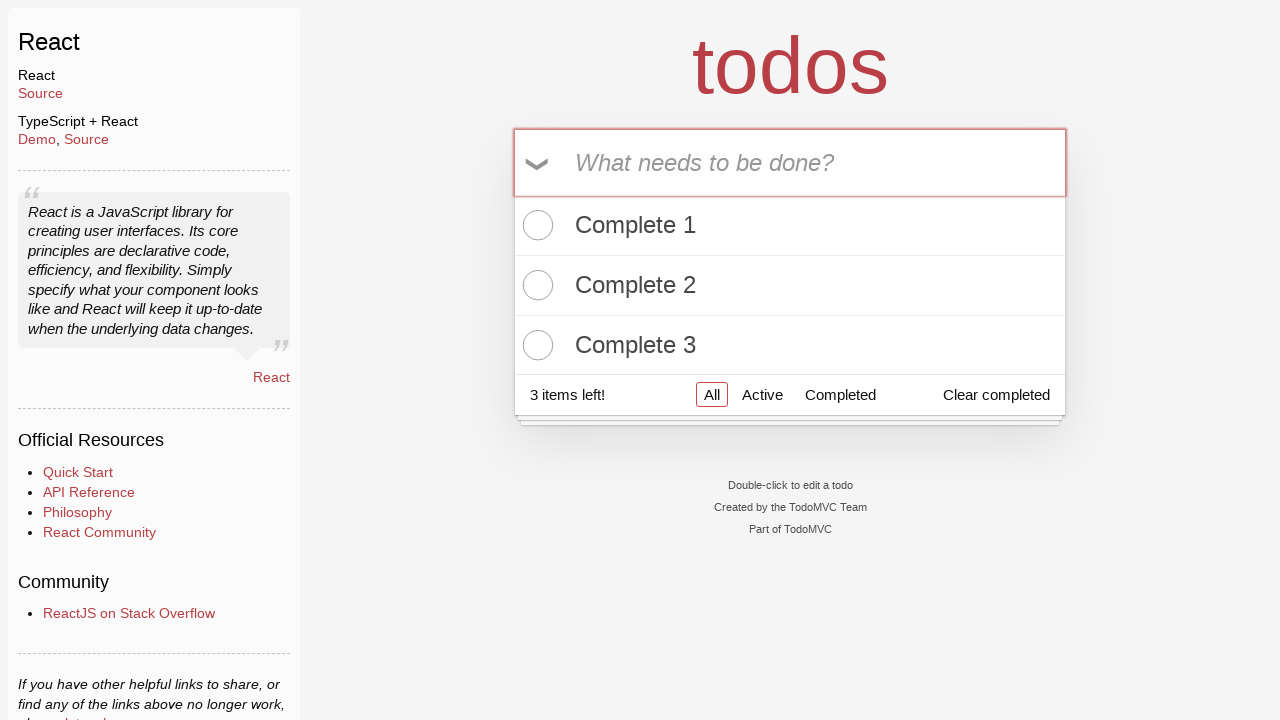

Located todo item 'Complete 1'
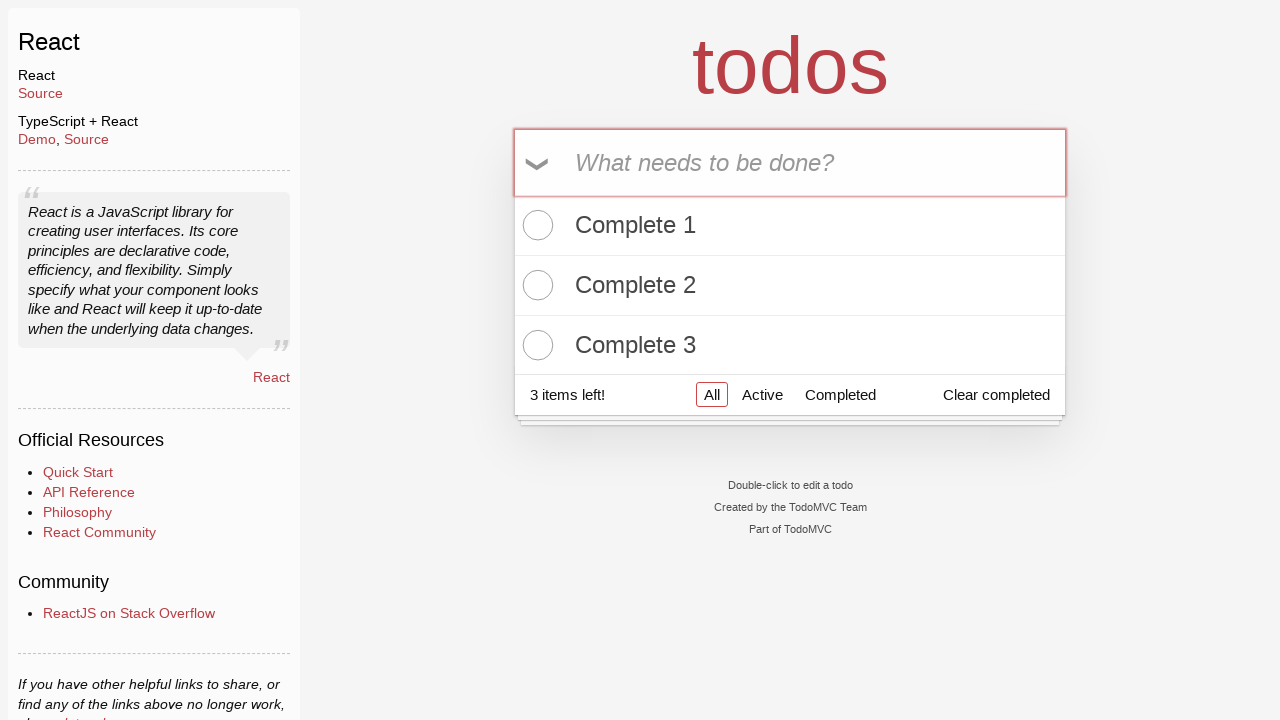

Clicked checkbox to complete todo 'Complete 1' at (535, 225) on internal:role=listitem >> internal:has-text="Complete 1"i >> internal:testid=[da
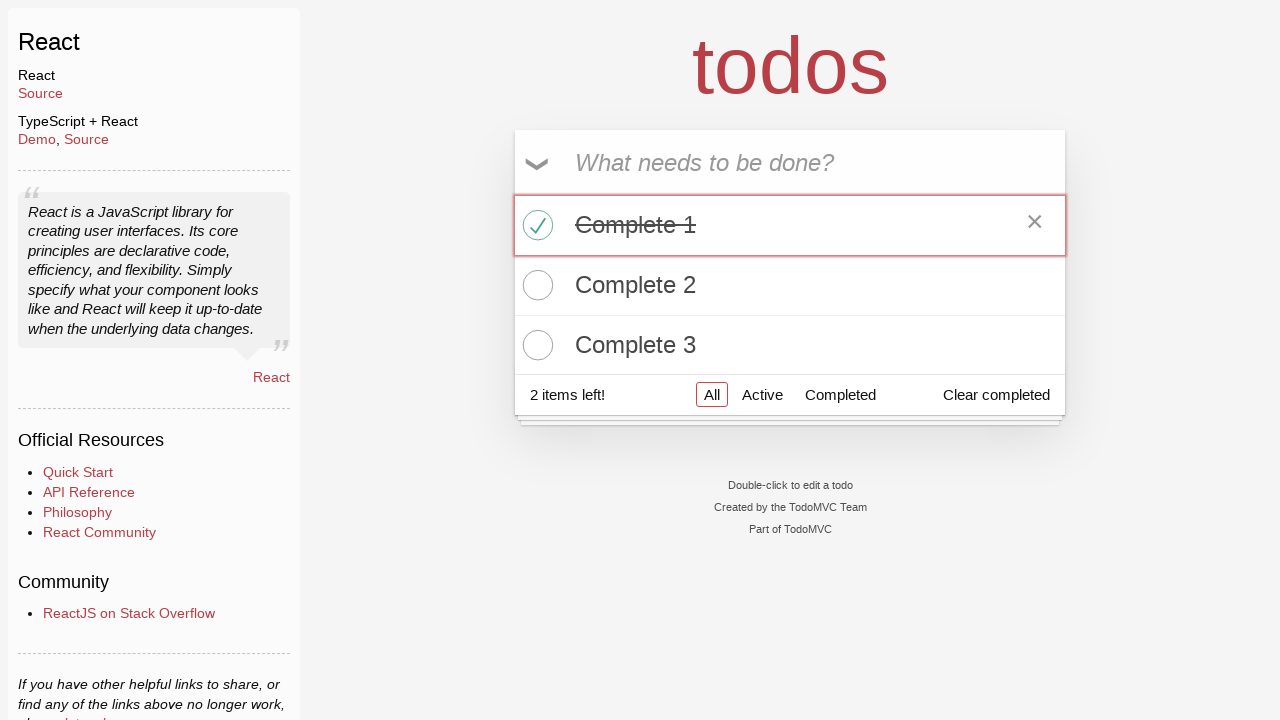

Located todo item 'Complete 2'
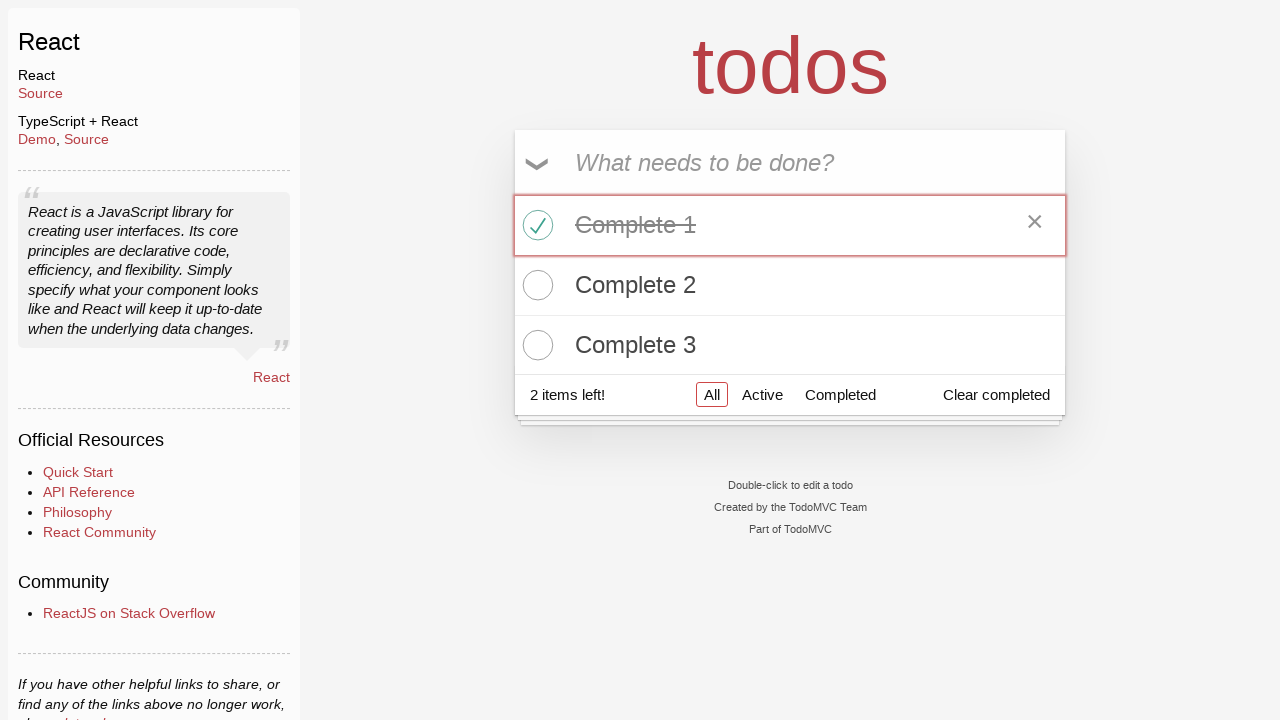

Clicked checkbox to complete todo 'Complete 2' at (535, 285) on internal:role=listitem >> internal:has-text="Complete 2"i >> internal:testid=[da
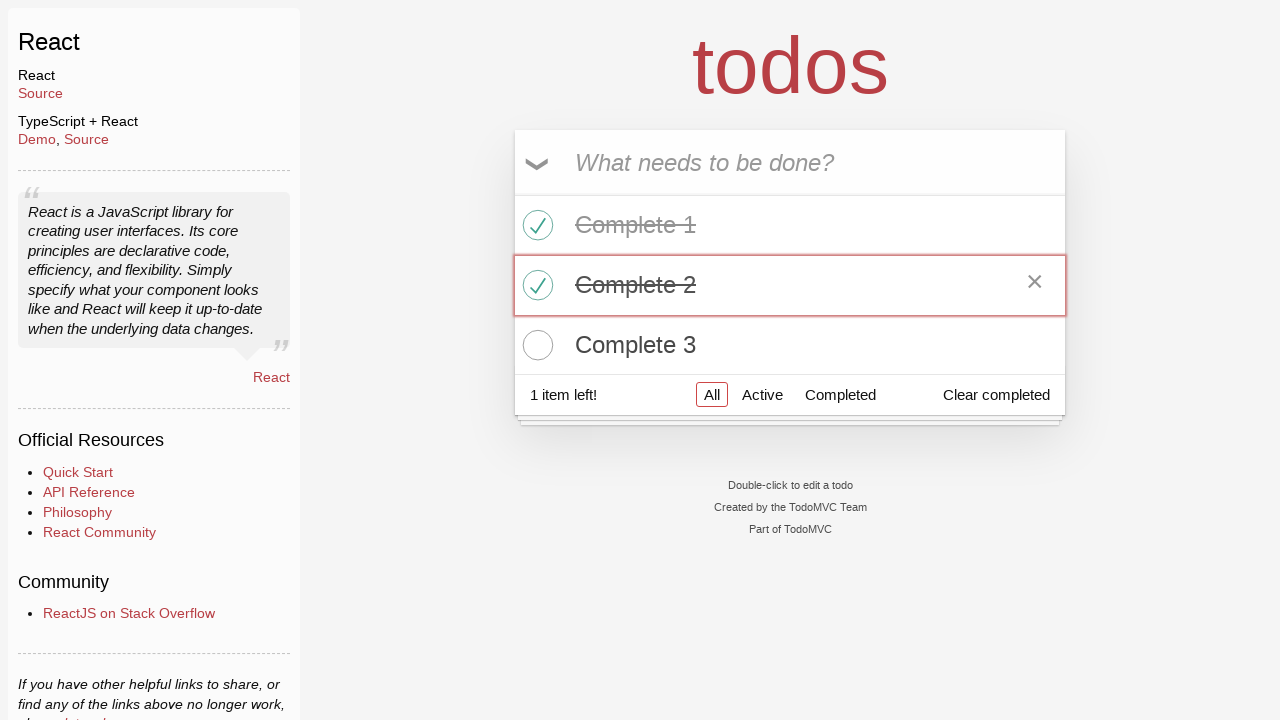

Located todo item 'Complete 3'
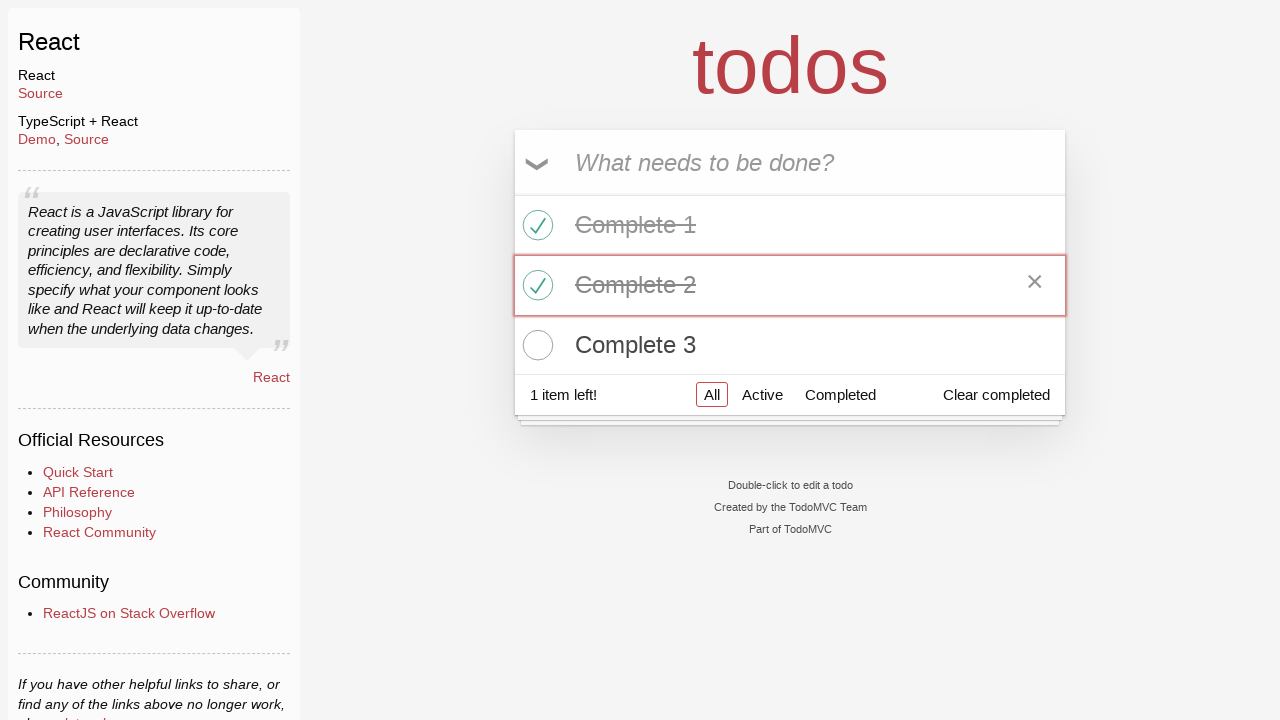

Clicked checkbox to complete todo 'Complete 3' at (535, 345) on internal:role=listitem >> internal:has-text="Complete 3"i >> internal:testid=[da
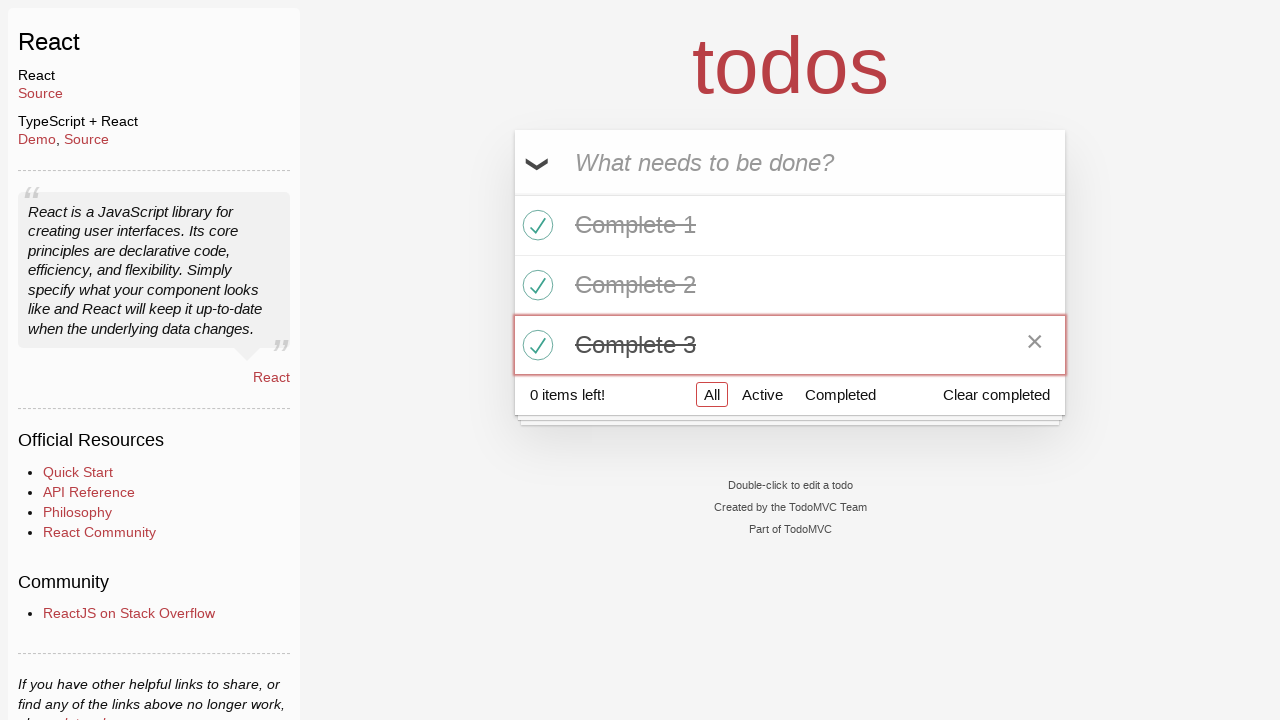

Clicked Completed filter to verify all todos are marked complete at (840, 395) on internal:role=link[name="Completed"i]
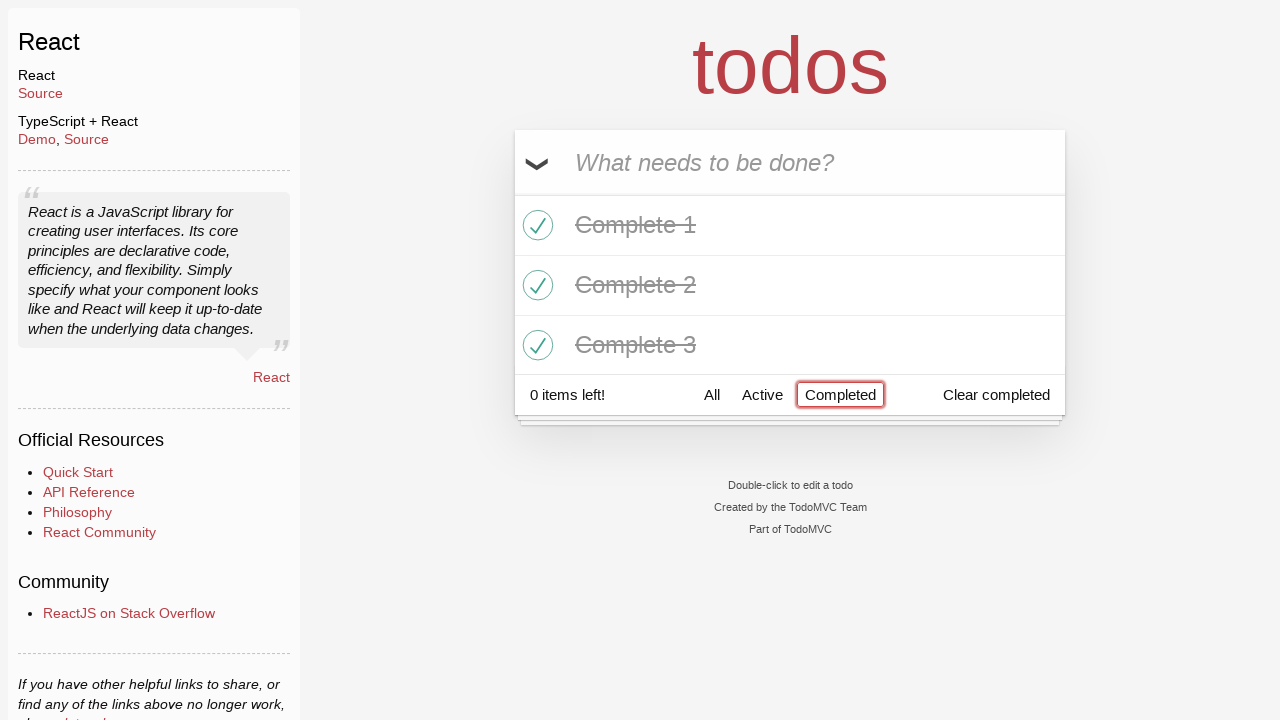

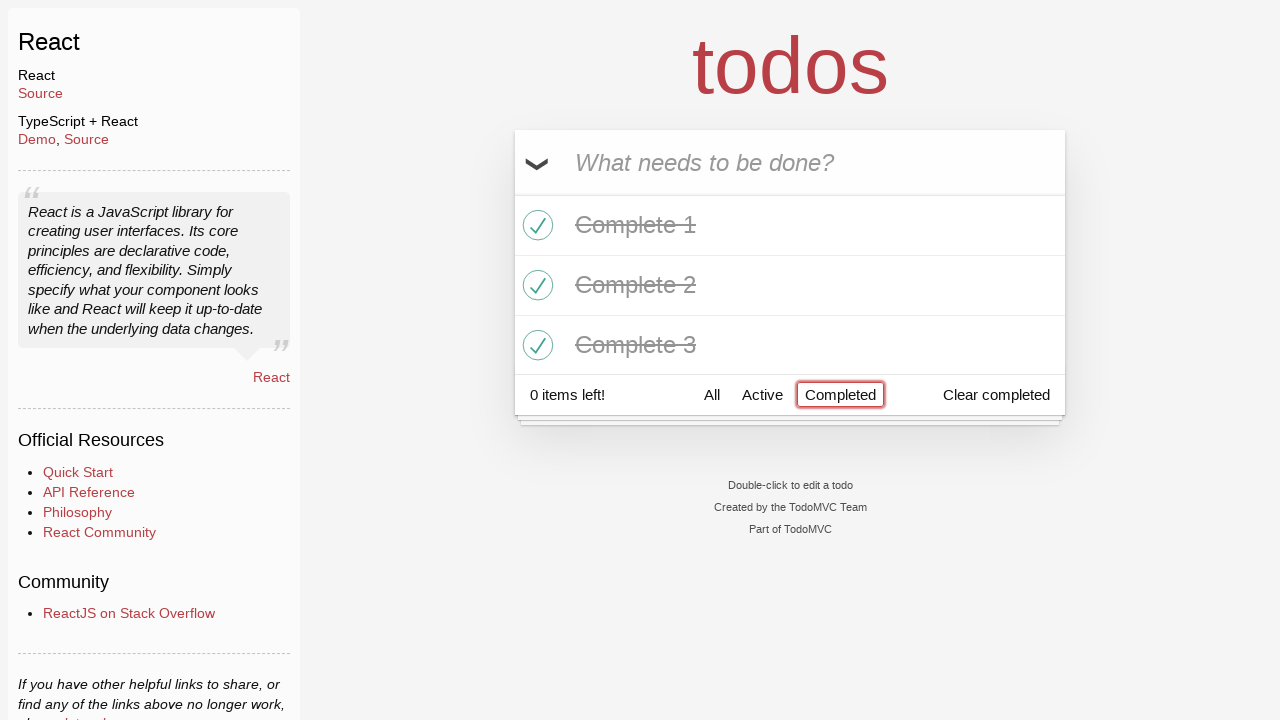